Demonstrates finding multiple elements with XPATH by locating all question items on the IT Help questions page

Starting URL: https://ithelp.ithome.com.tw/questions

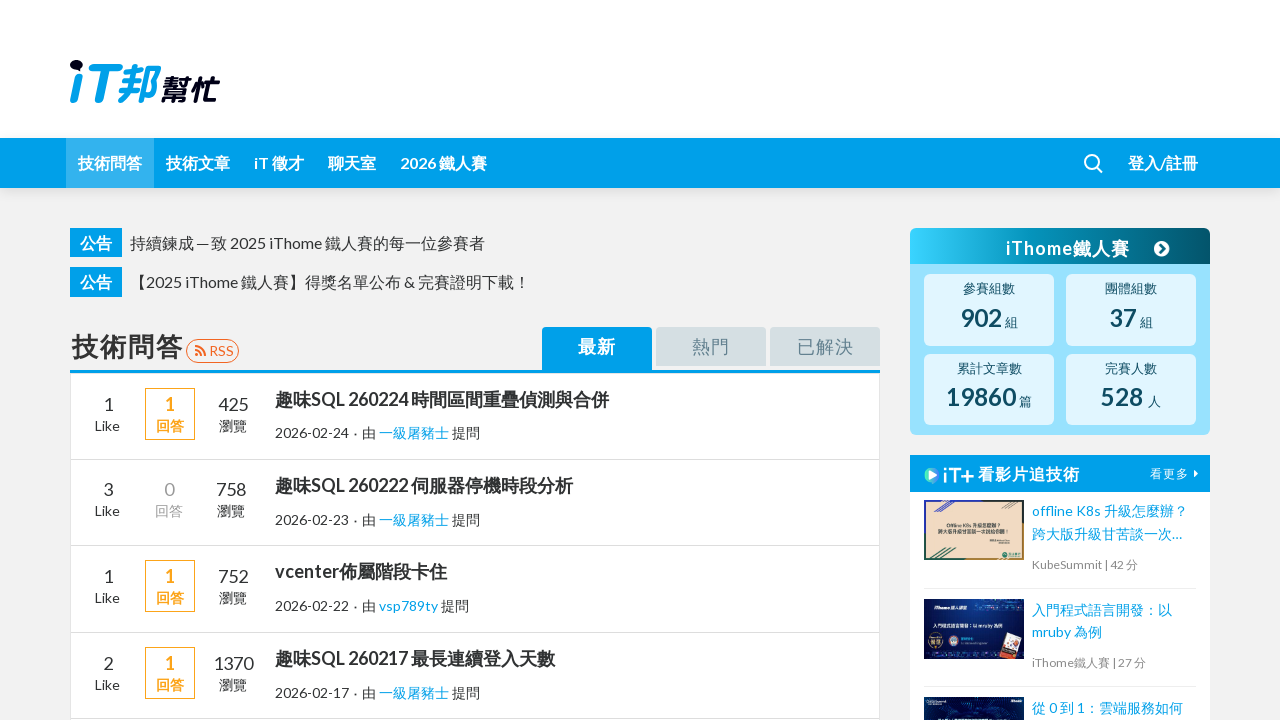

Located all question items on IT Help questions page using relative XPATH
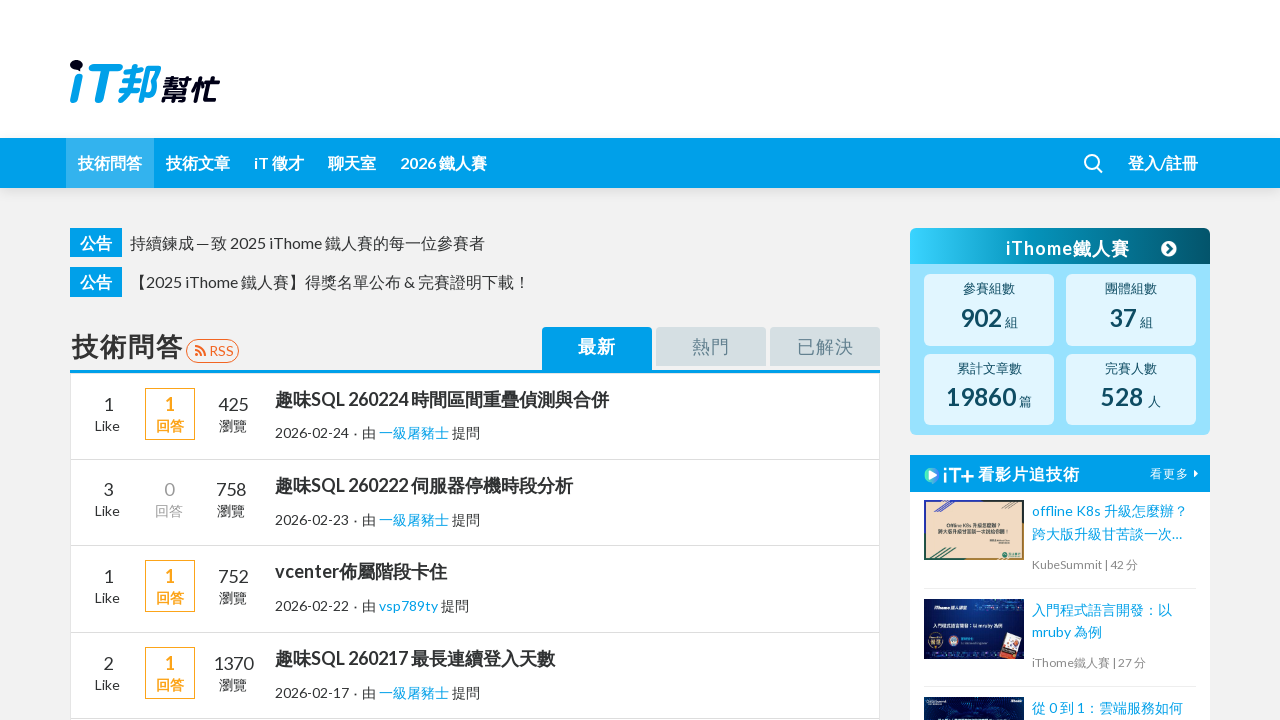

Retrieved count of question elements: 30
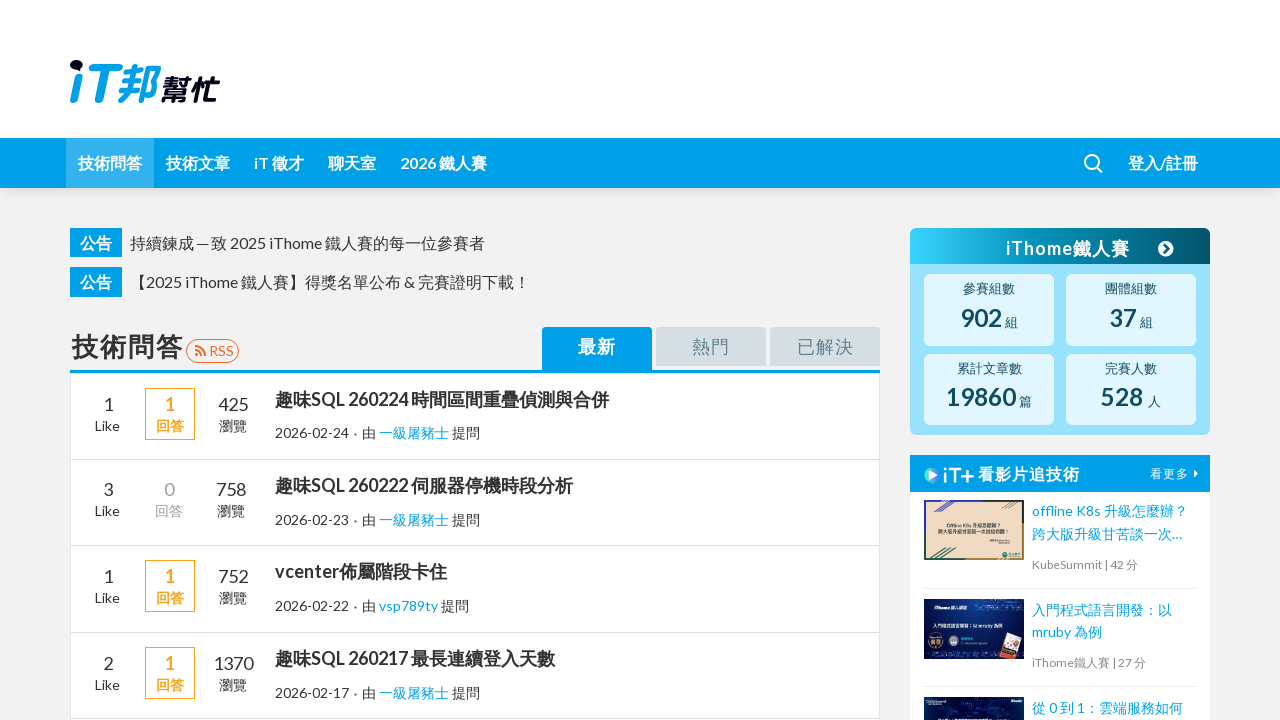

Printed question count to console: 30
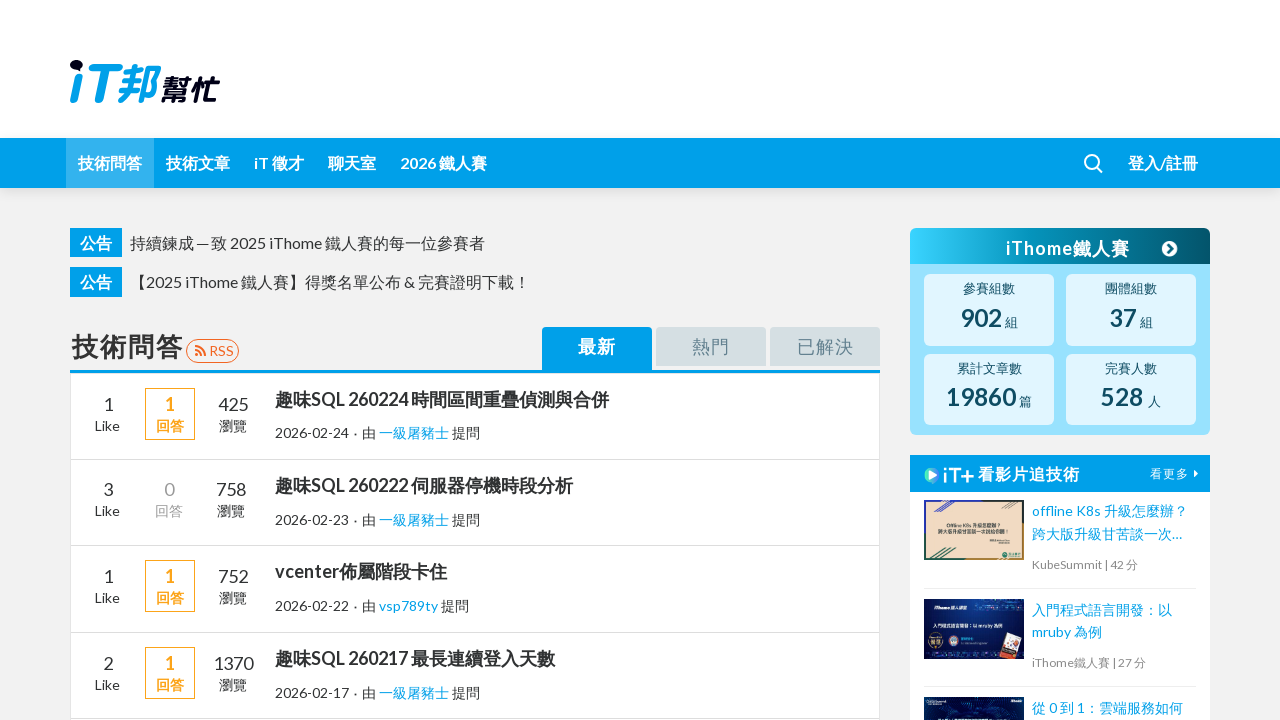

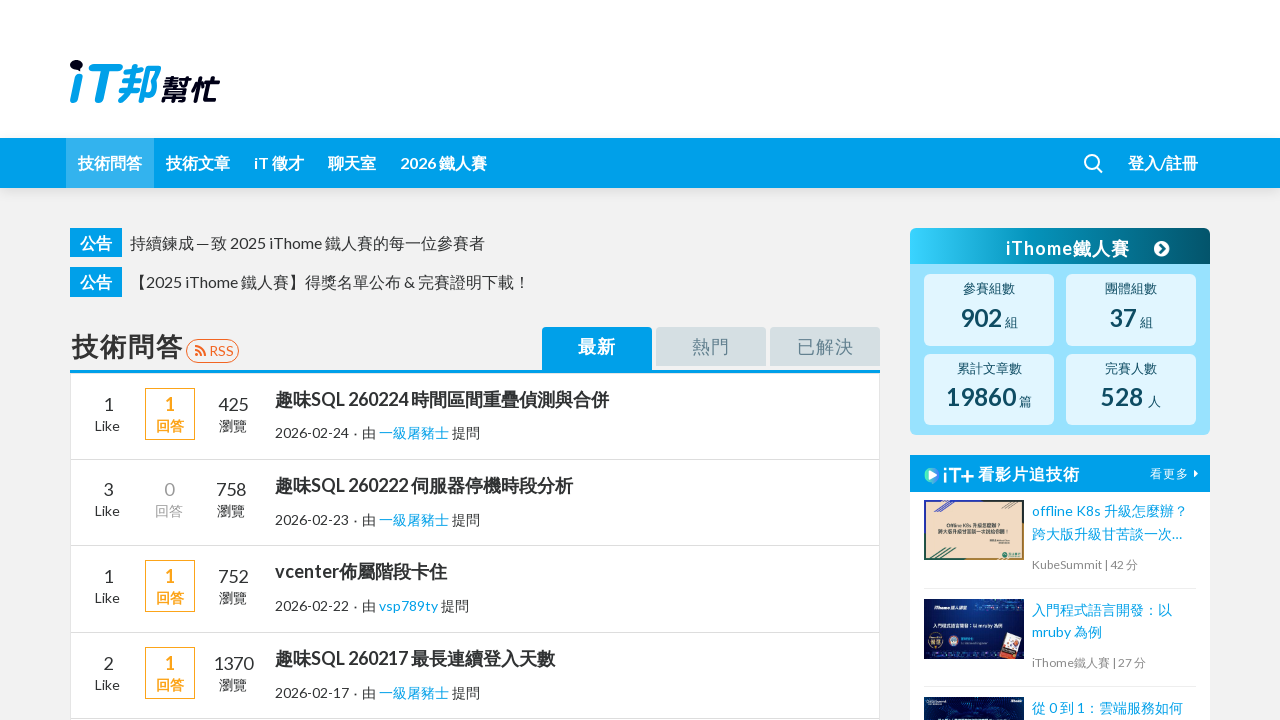